Tests a flight booking form by selecting one-way trip, choosing origin (Bangalore) and destination (Chennai), selecting a date, adding senior citizen discount, adding 4 adult passengers, and clicking search.

Starting URL: https://rahulshettyacademy.com/dropdownsPractise/

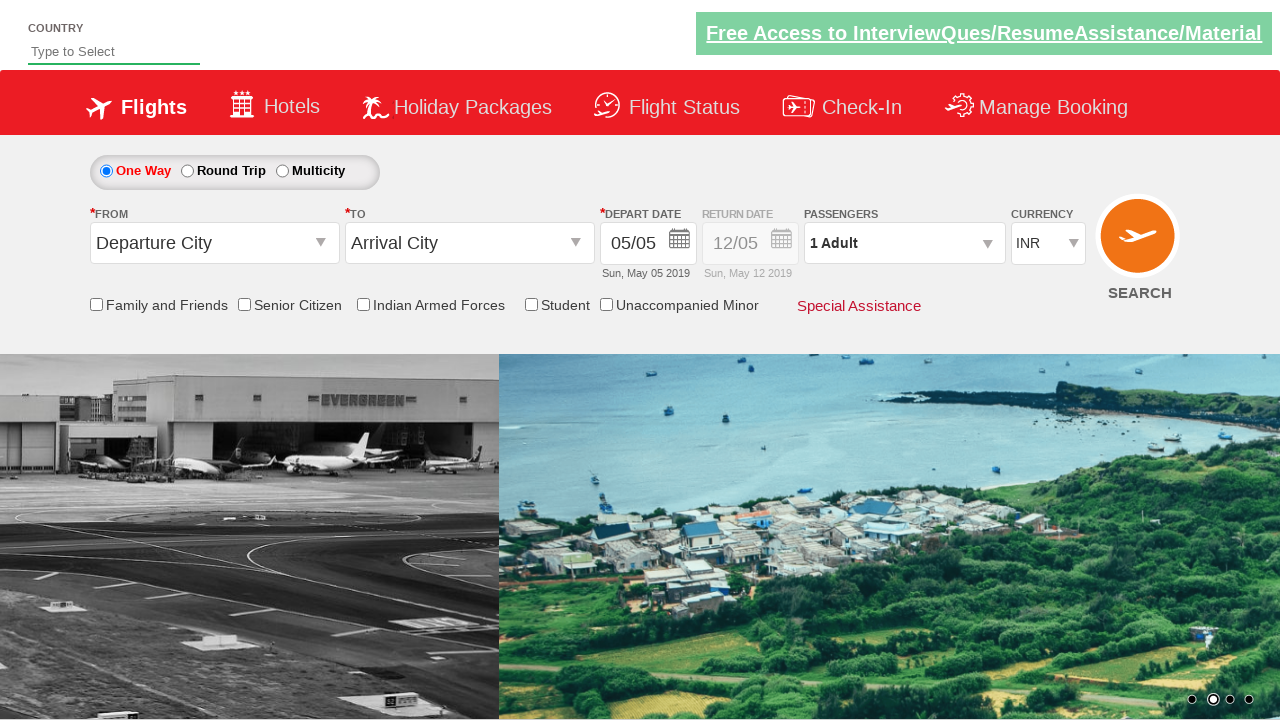

Selected ONE WAY trip option at (106, 171) on #ctl00_mainContent_rbtnl_Trip_0
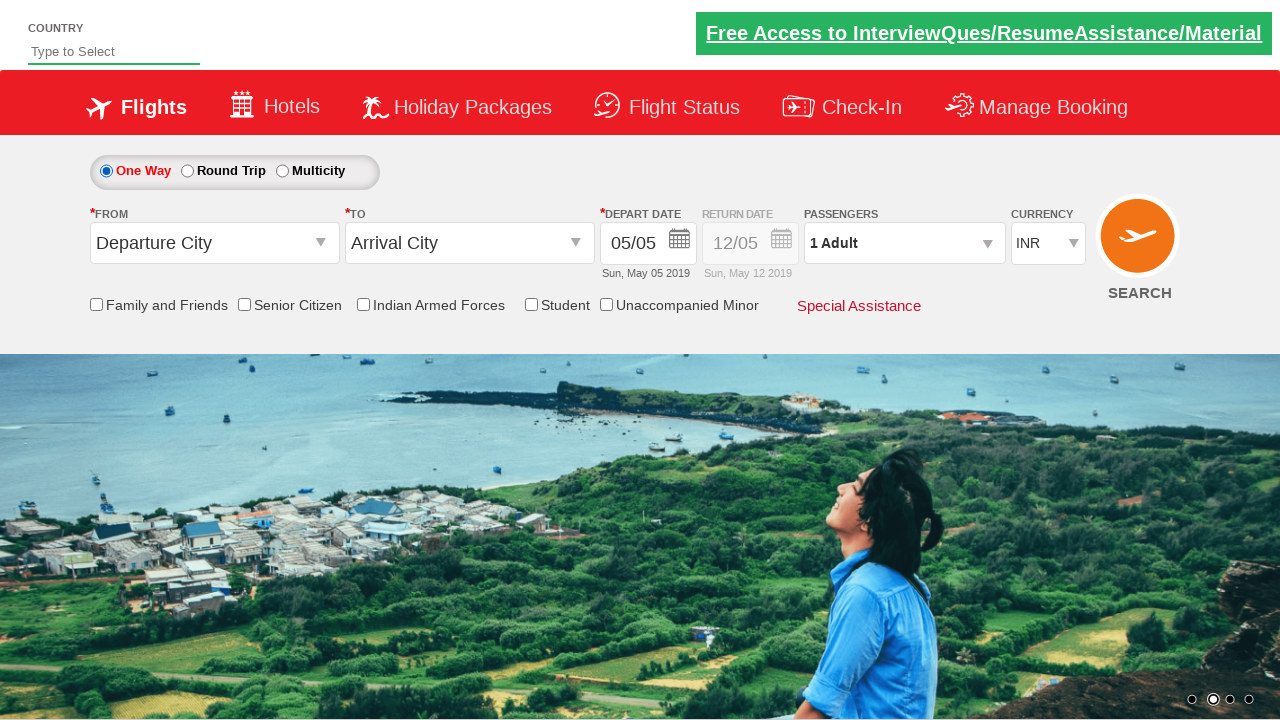

Clicked FROM dropdown to open origin selection at (214, 243) on #ctl00_mainContent_ddl_originStation1_CTXT
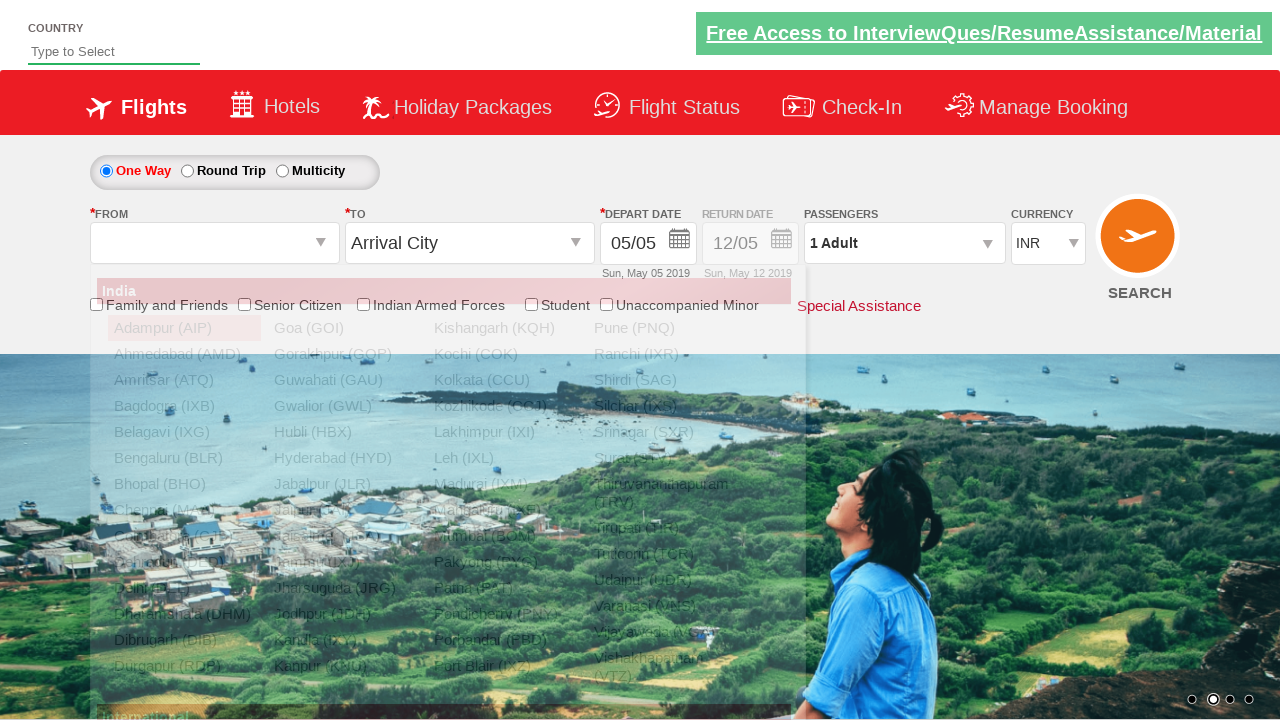

Selected Bangalore (BLR) as origin city at (184, 458) on xpath=//a[@value='BLR']
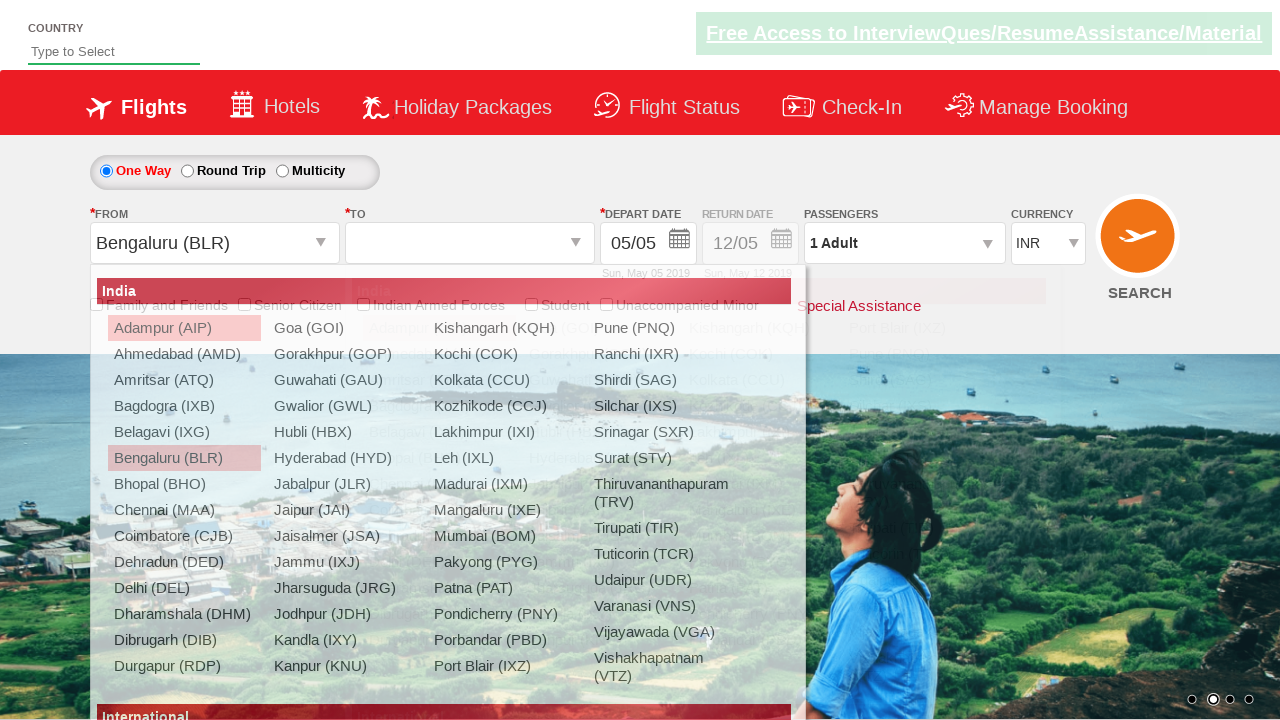

Waited for dropdown to close
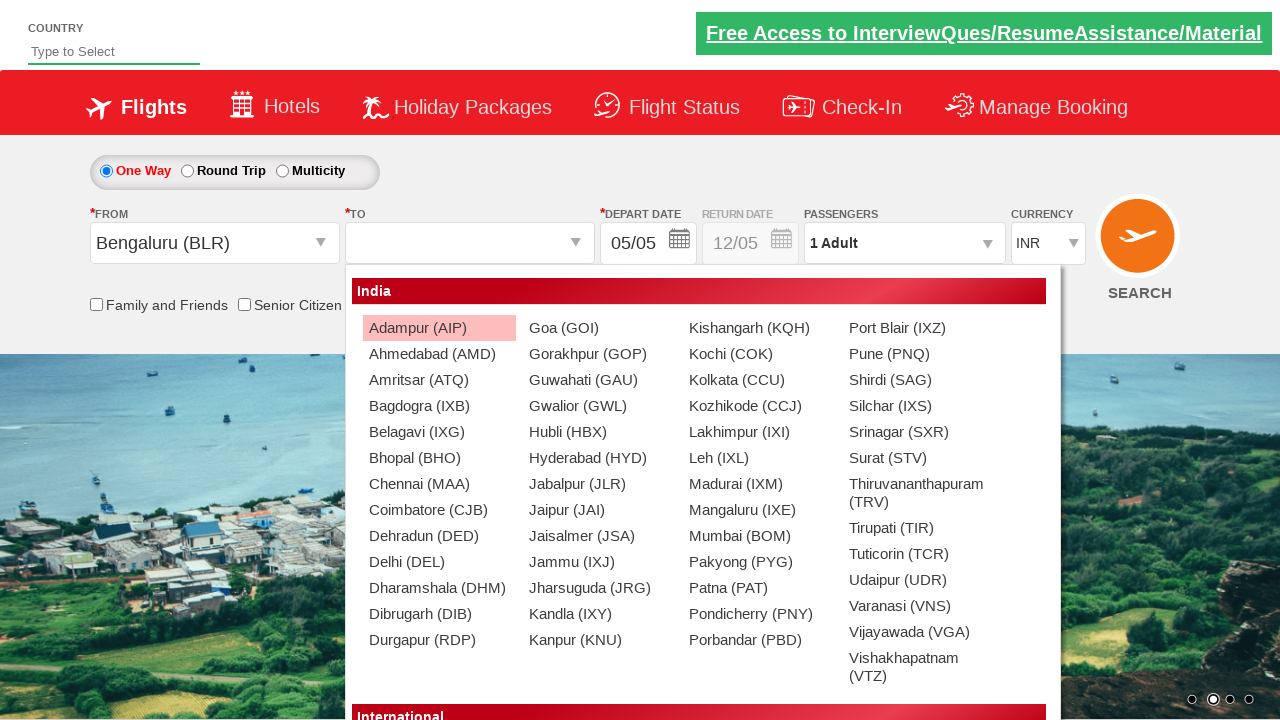

Selected Chennai (MAA) as destination city at (439, 484) on xpath=//div[@id='glsctl00_mainContent_ddl_destinationStation1_CTNR'] //a[@value=
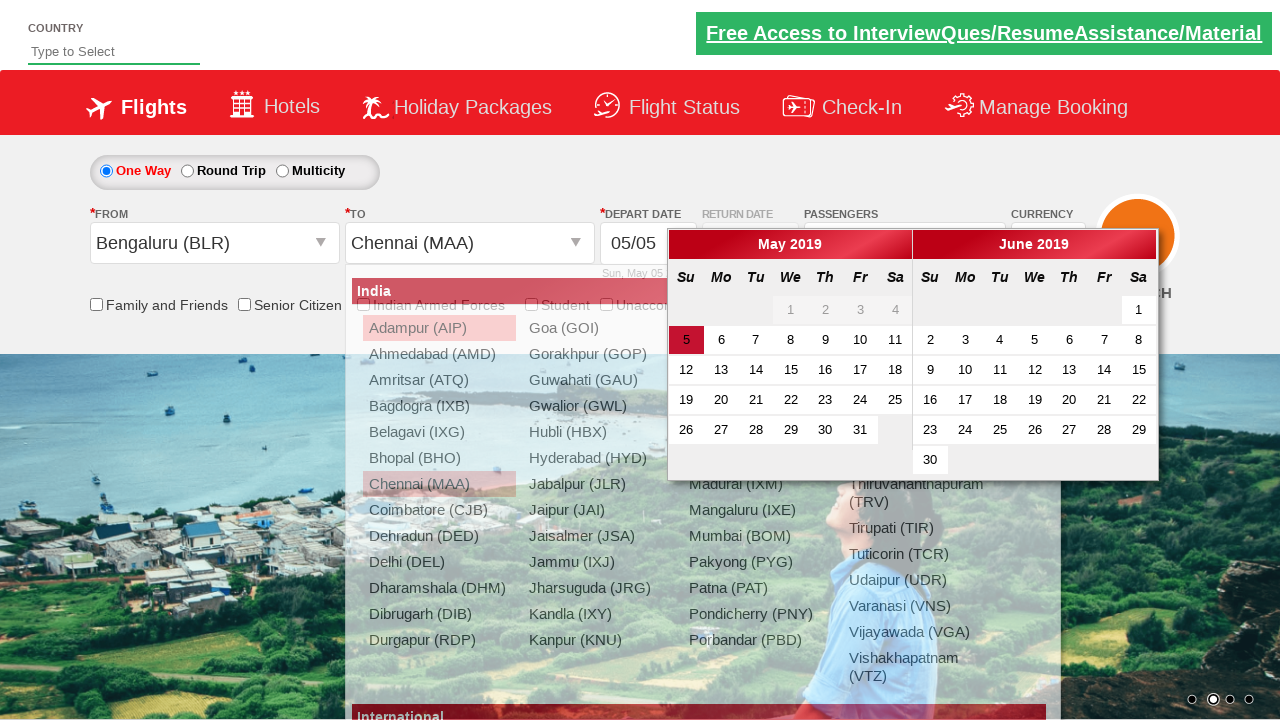

Selected travel date from calendar at (686, 340) on a.ui-state-default.ui-state-active
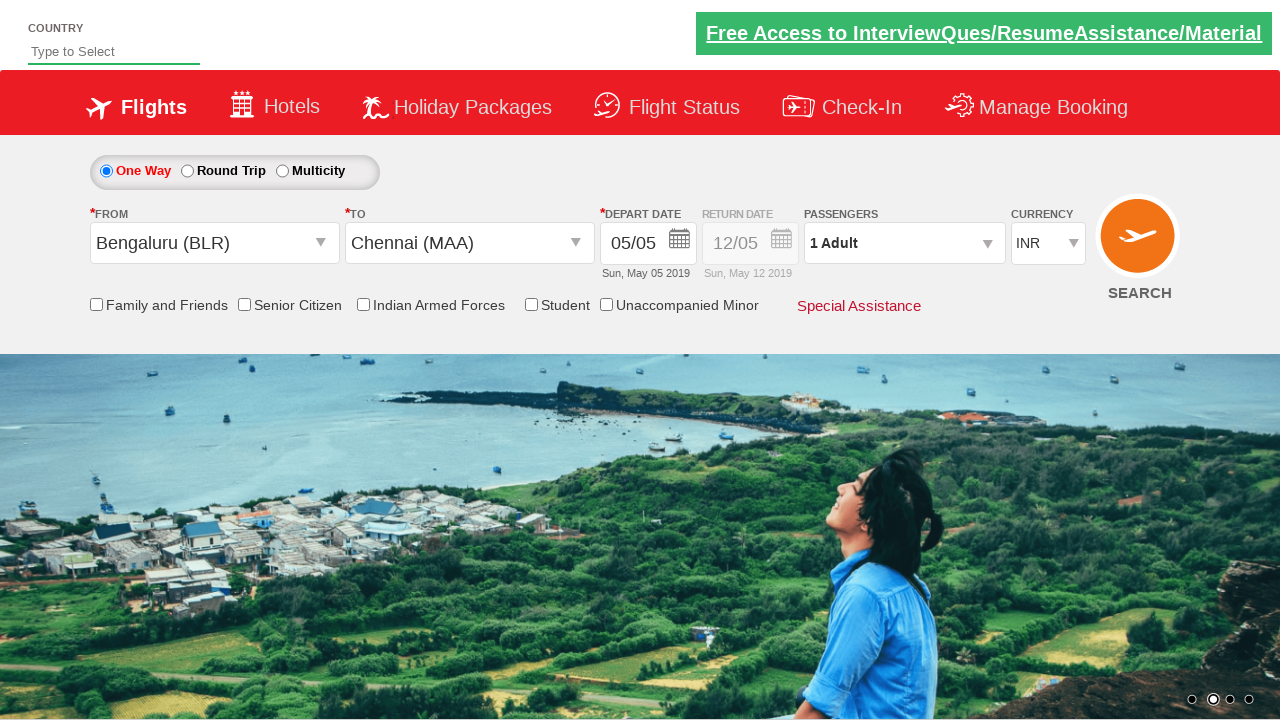

Enabled senior citizen discount checkbox at (244, 304) on input[id*='SeniorCitizenDiscount']
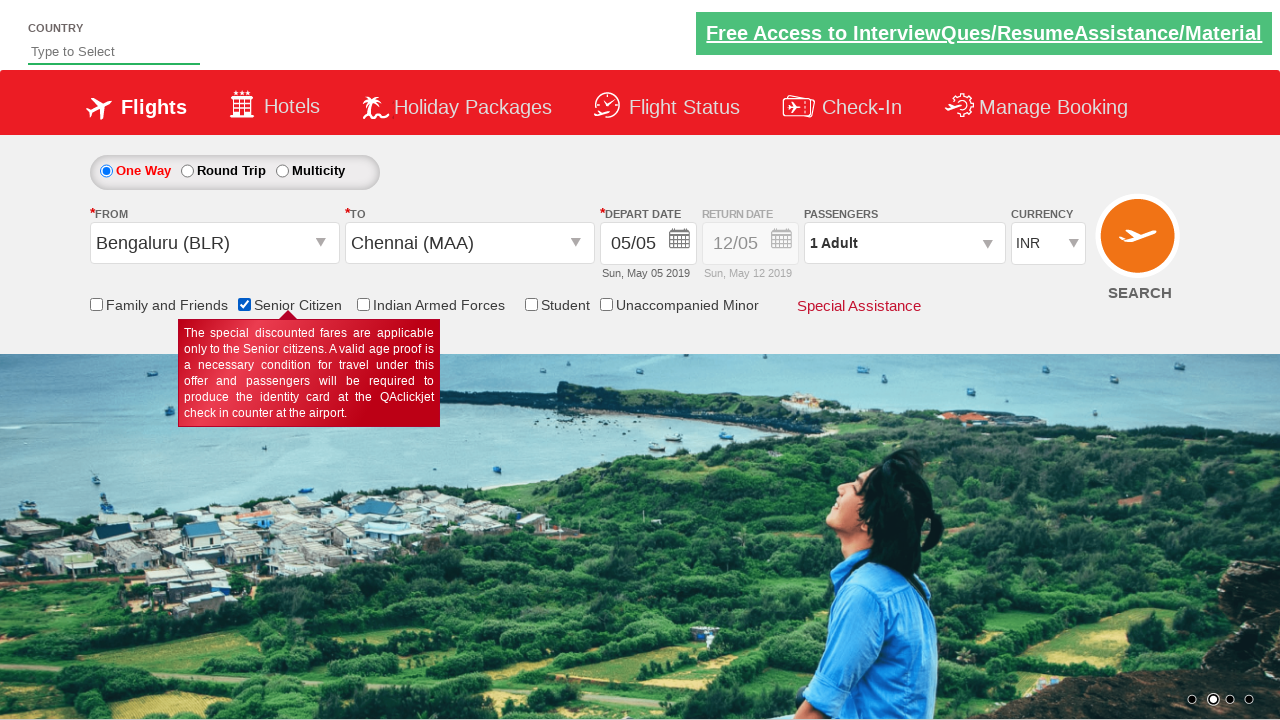

Opened passenger information dropdown at (904, 243) on #divpaxinfo
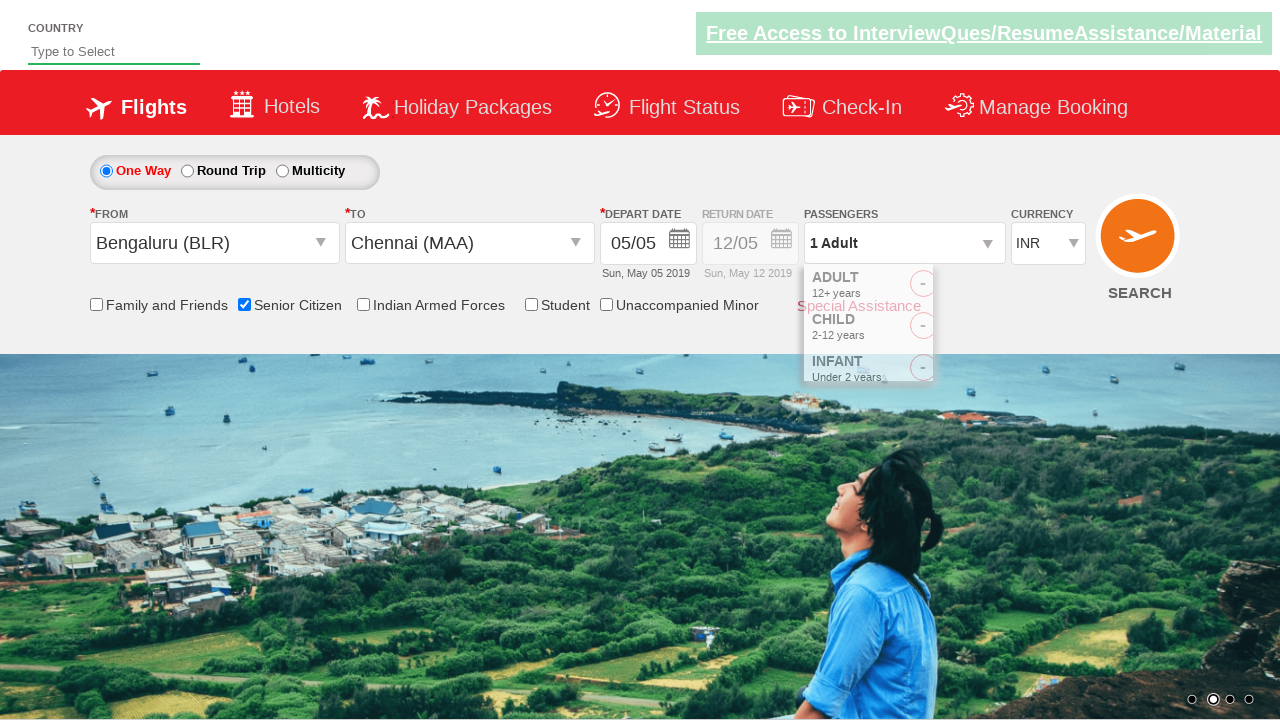

Waited for passenger selection dialog to load
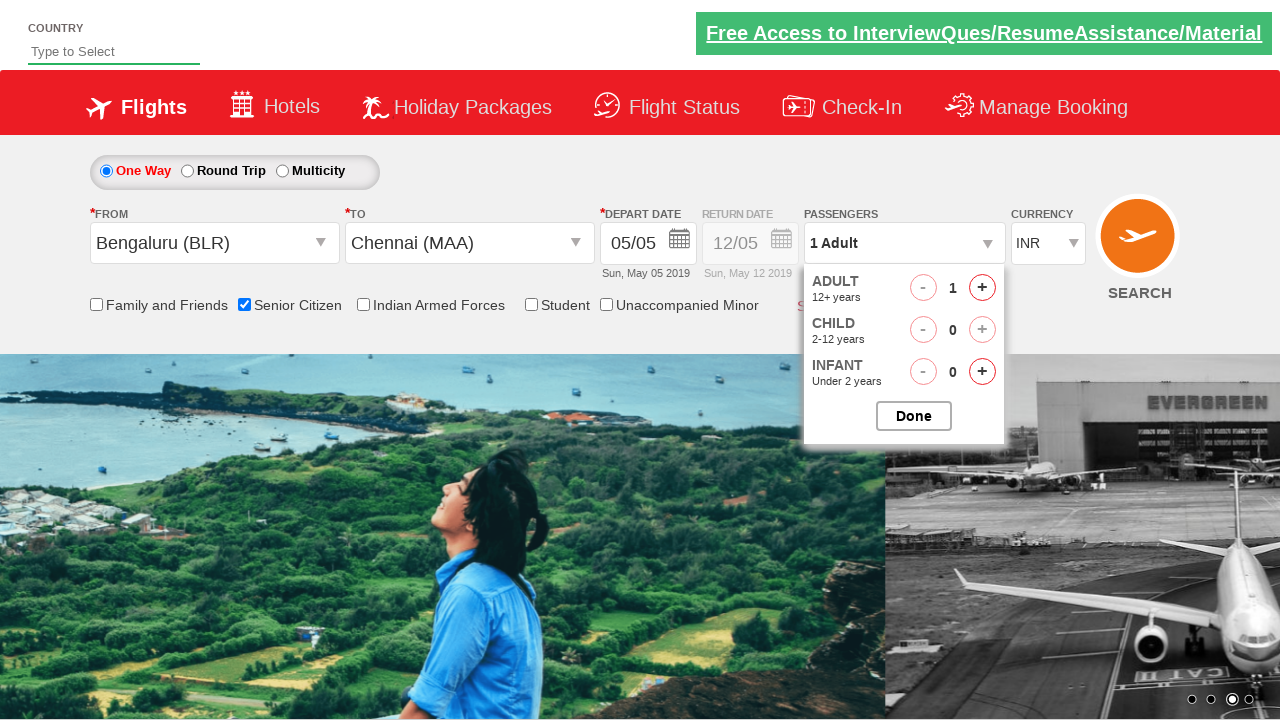

Added adult passenger 2 of 4 at (982, 288) on #hrefIncAdt
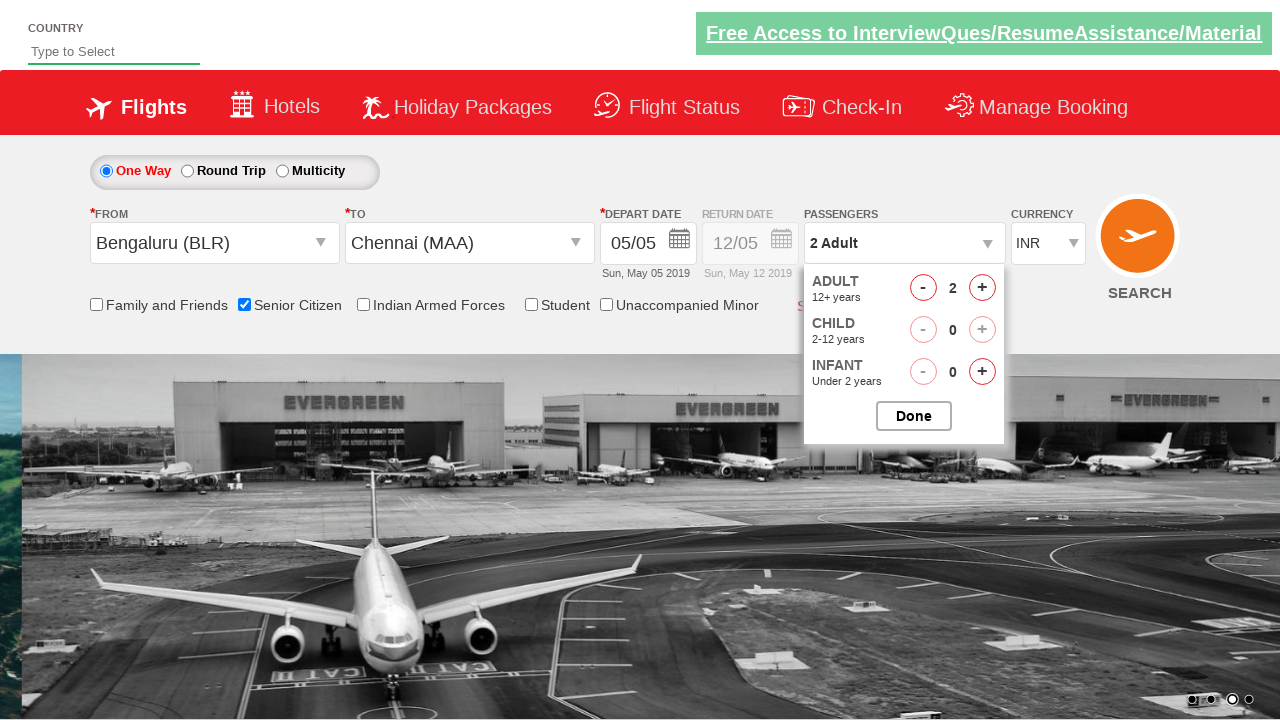

Added adult passenger 3 of 4 at (982, 288) on #hrefIncAdt
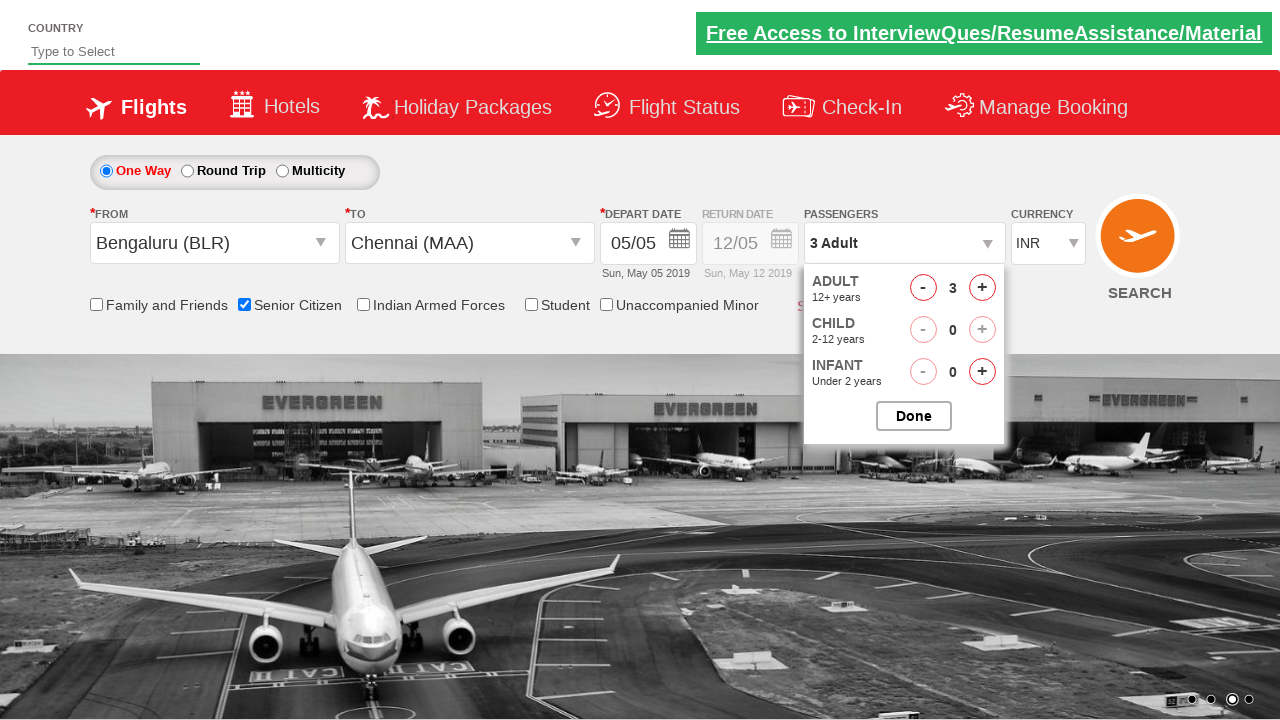

Added adult passenger 4 of 4 at (982, 288) on #hrefIncAdt
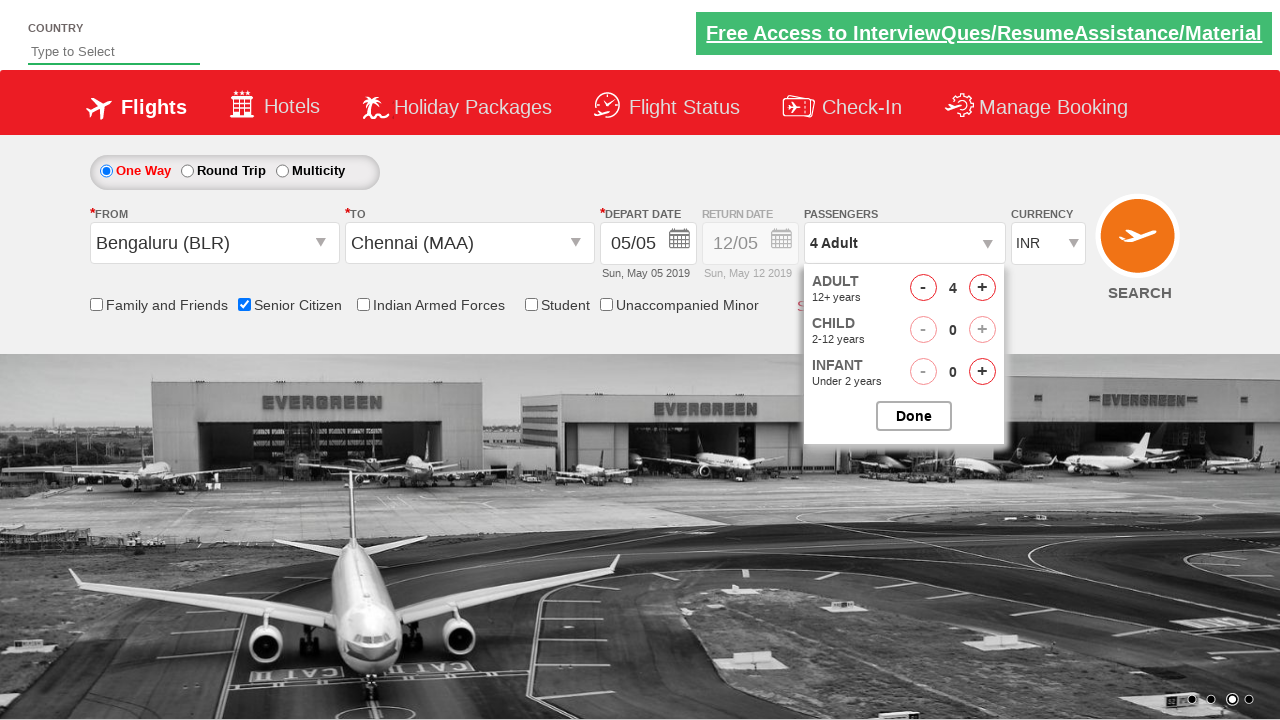

Closed passenger selection dialog at (914, 416) on #btnclosepaxoption
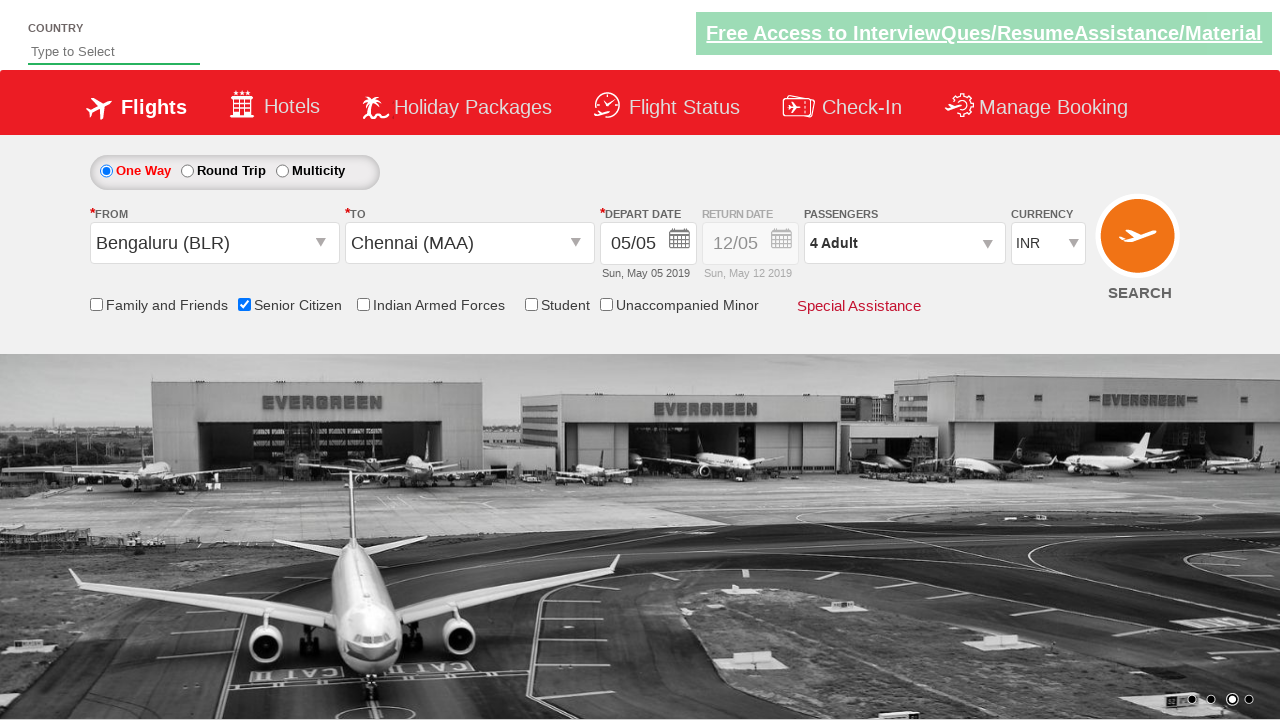

Clicked search button to find flights at (1140, 245) on #ctl00_mainContent_btn_FindFlights
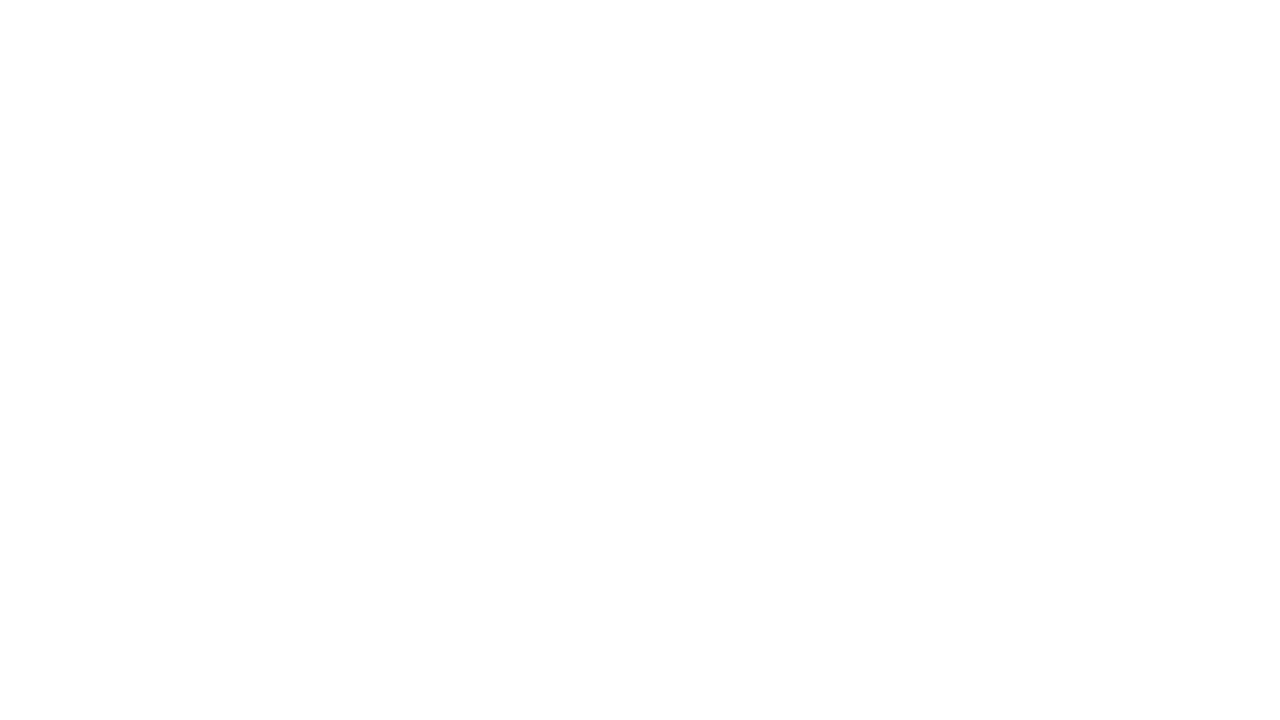

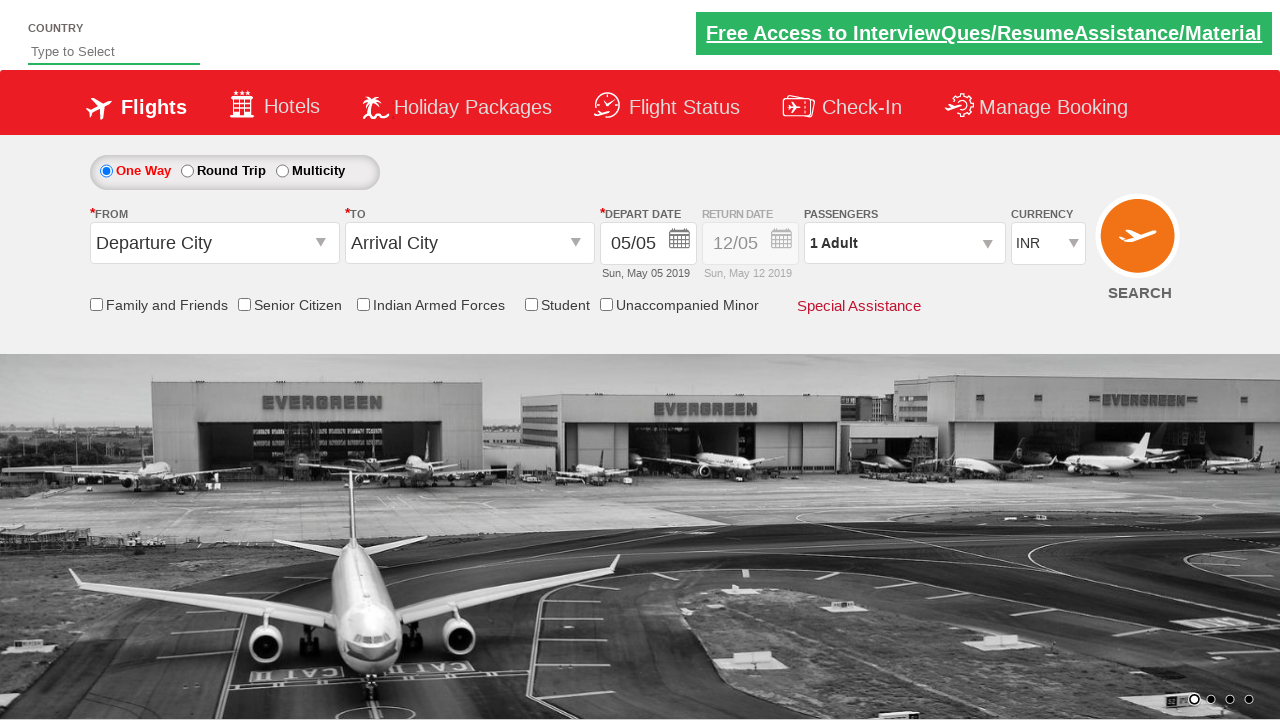